Demonstrates click-and-hold, move, then release mouse action for drag operation

Starting URL: https://crossbrowsertesting.github.io/drag-and-drop

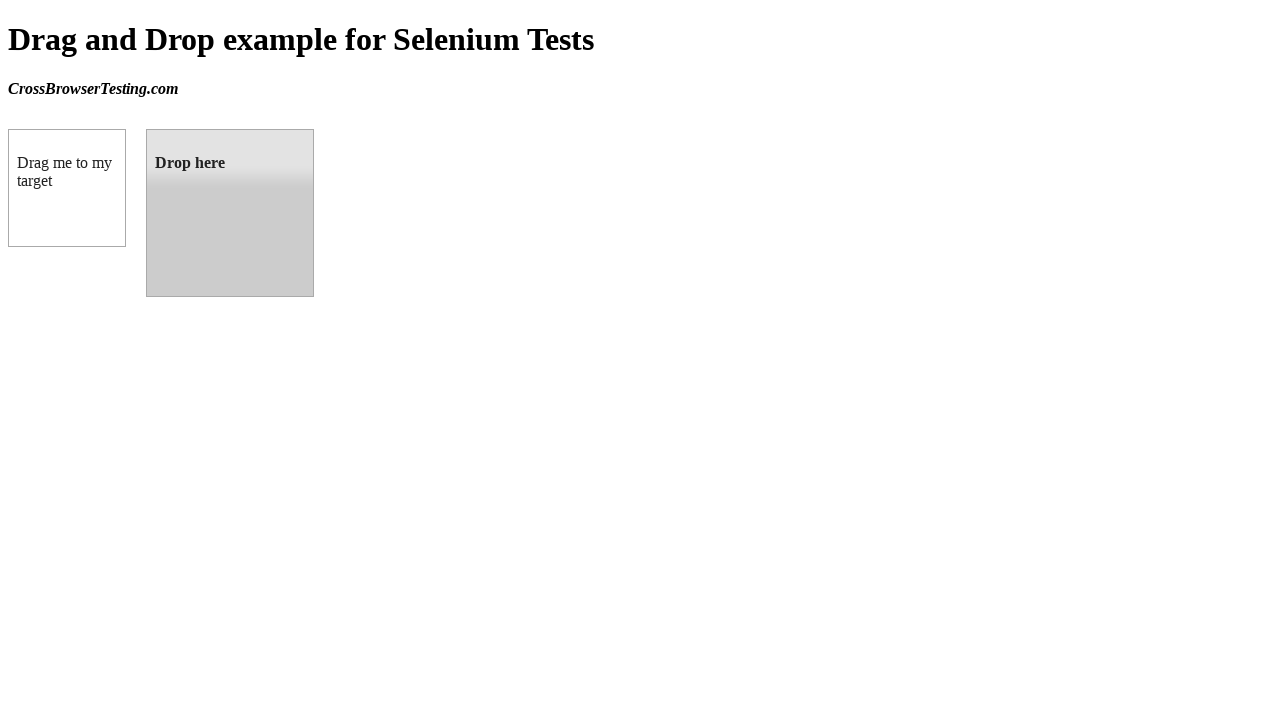

Waited for draggable element to be visible
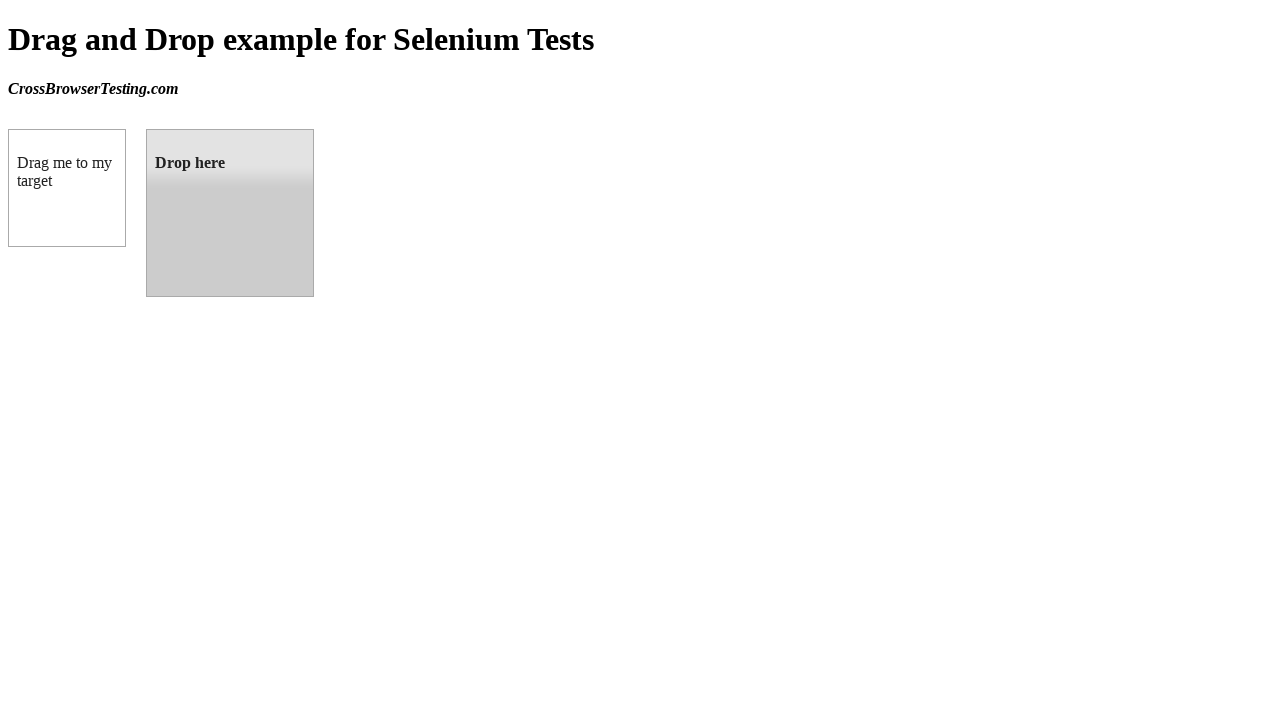

Waited for droppable element to be visible
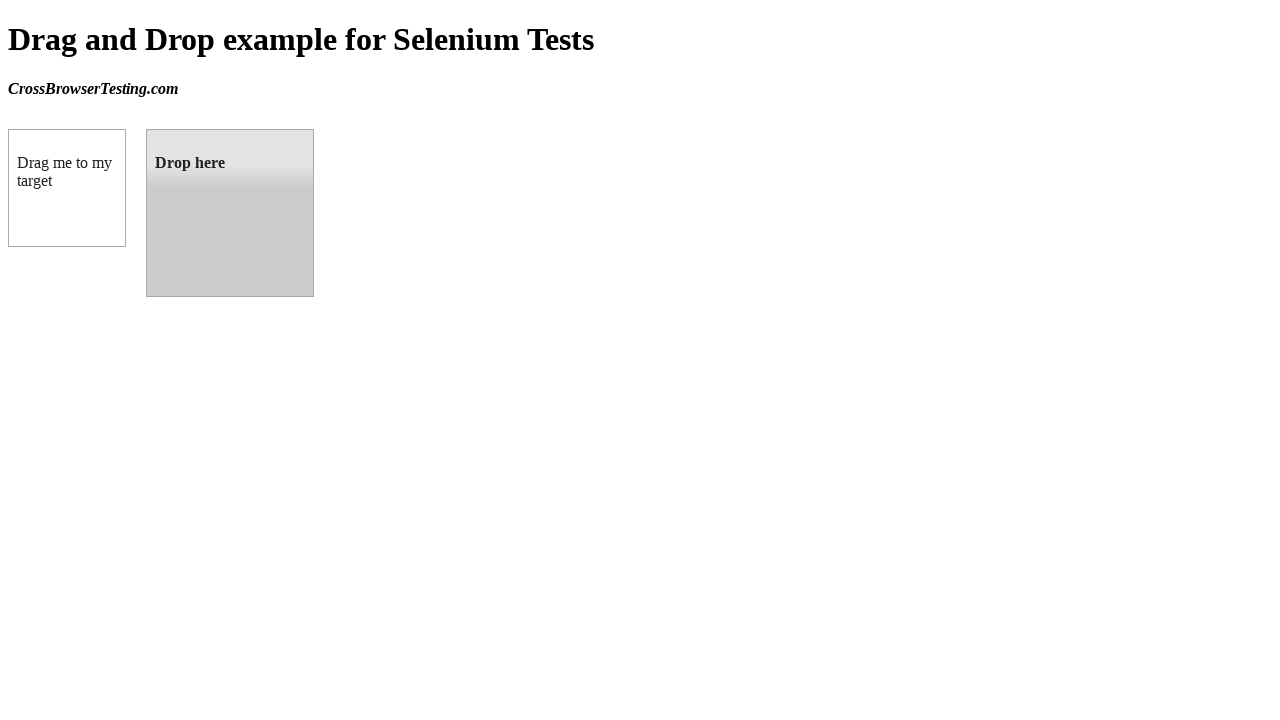

Retrieved bounding boxes for draggable and droppable elements
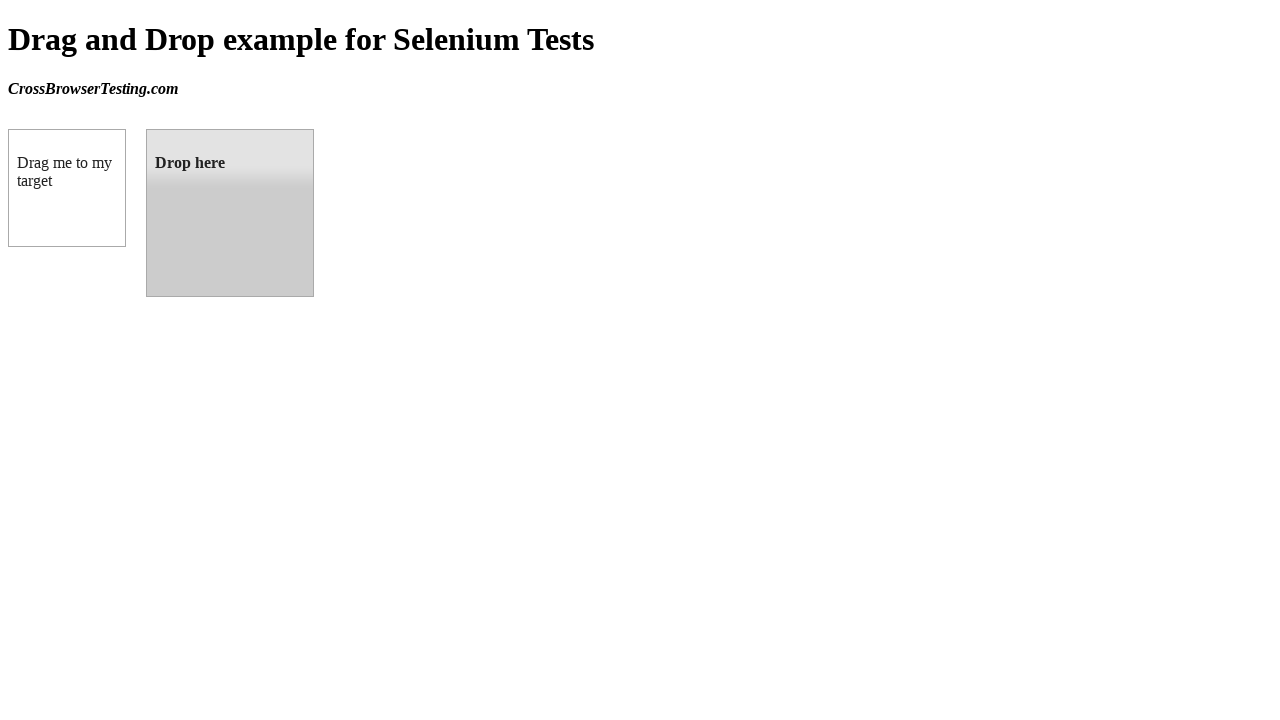

Moved mouse to center of draggable element at (67, 188)
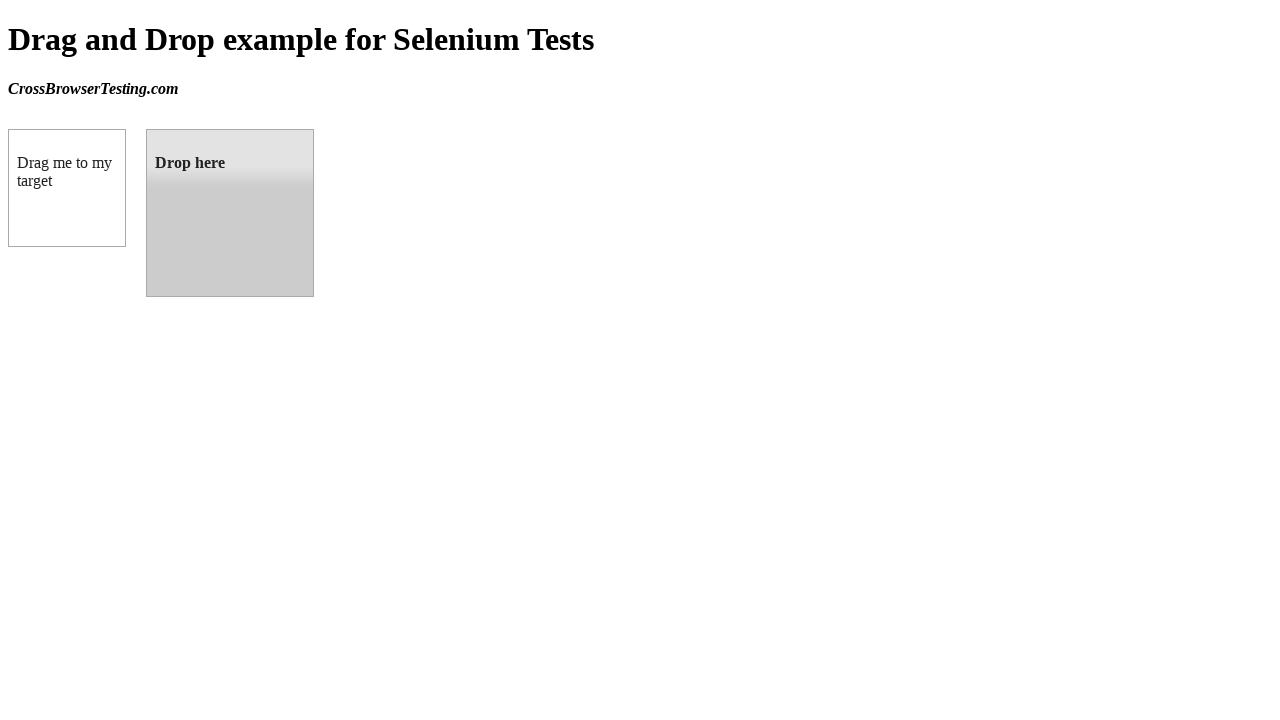

Pressed mouse button down (click-and-hold) at (67, 188)
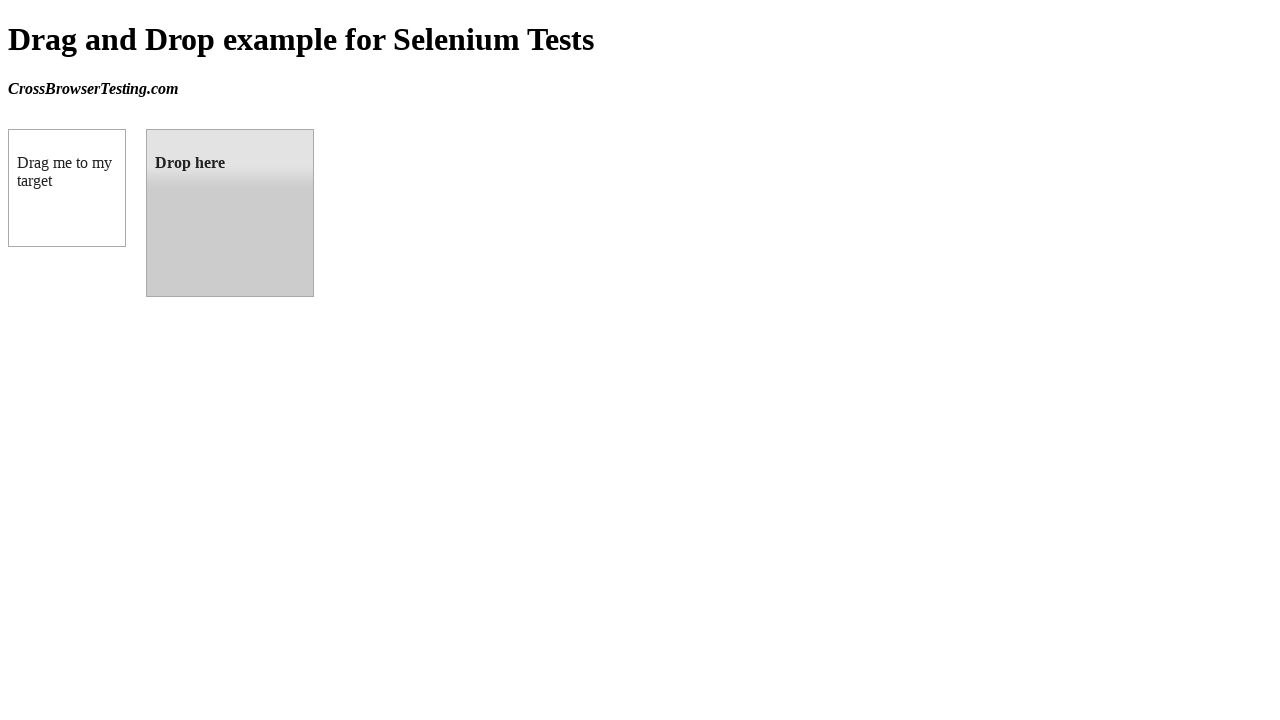

Dragged element to center of droppable target at (230, 213)
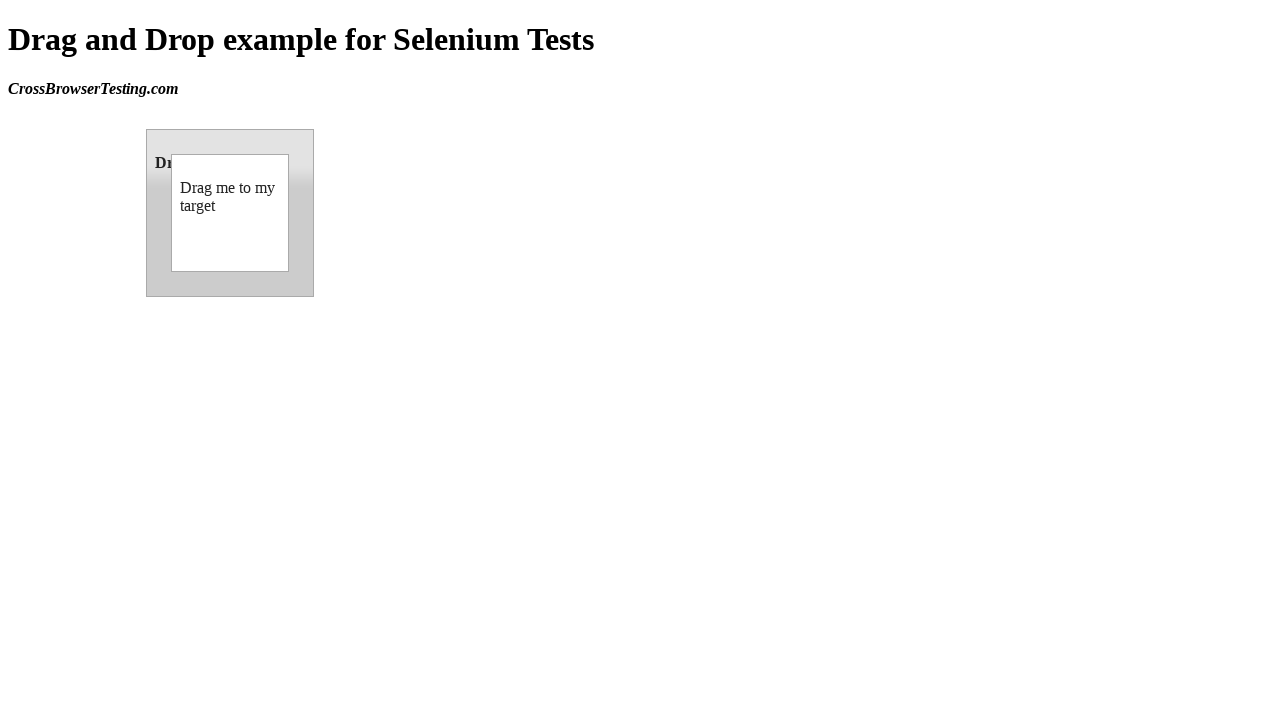

Released mouse button to complete drag-and-drop operation at (230, 213)
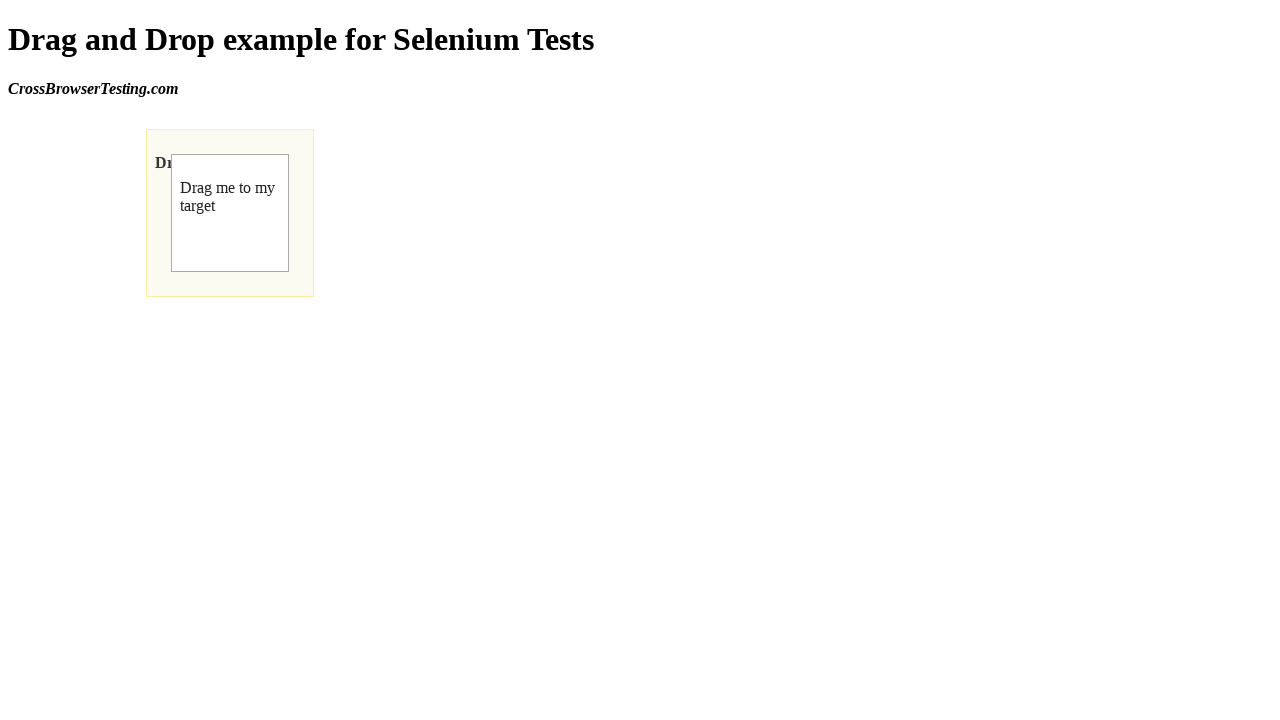

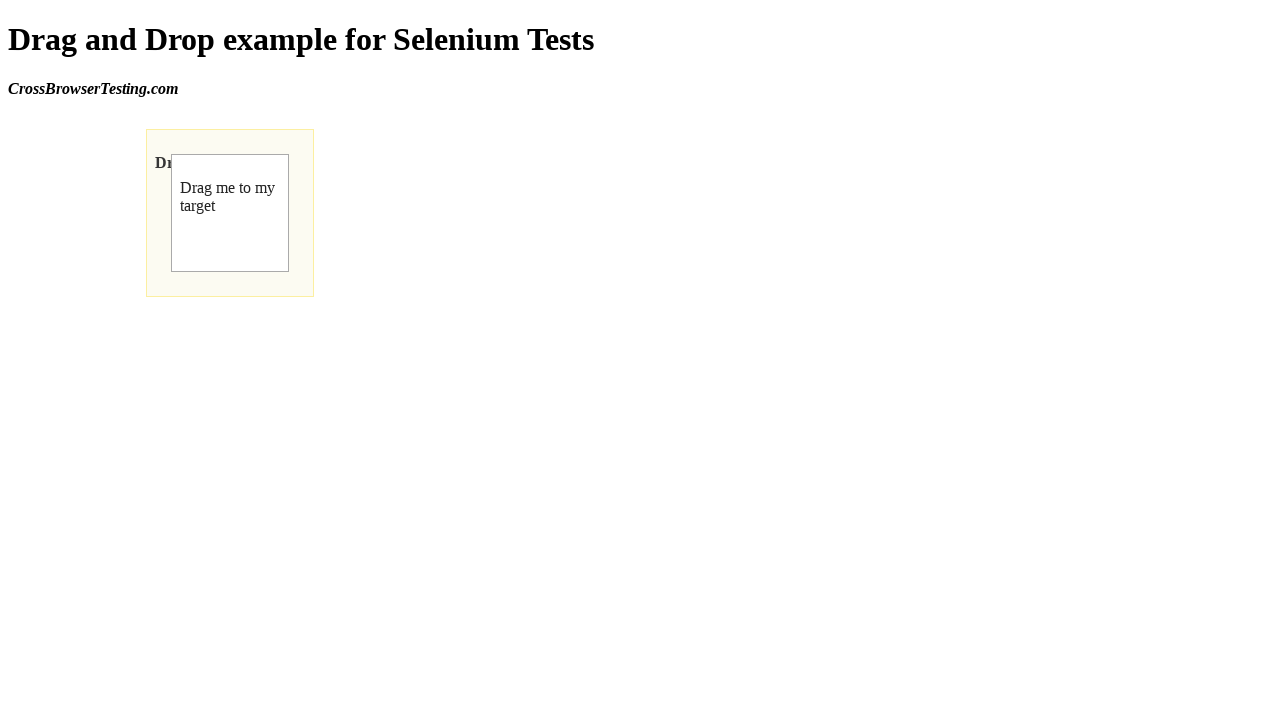